Tests the search functionality on Twitch by entering a search query in the search field and clicking the search button.

Starting URL: https://www.twitch.tv/

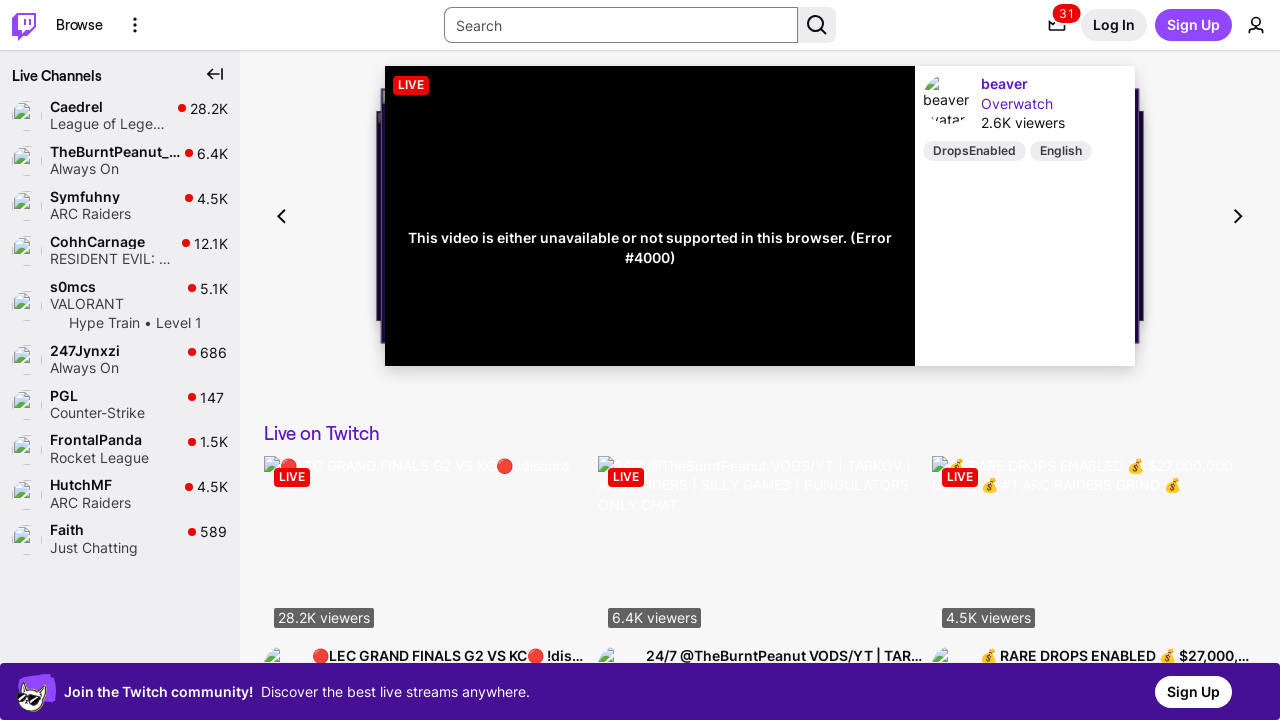

Waited for page to load (networkidle)
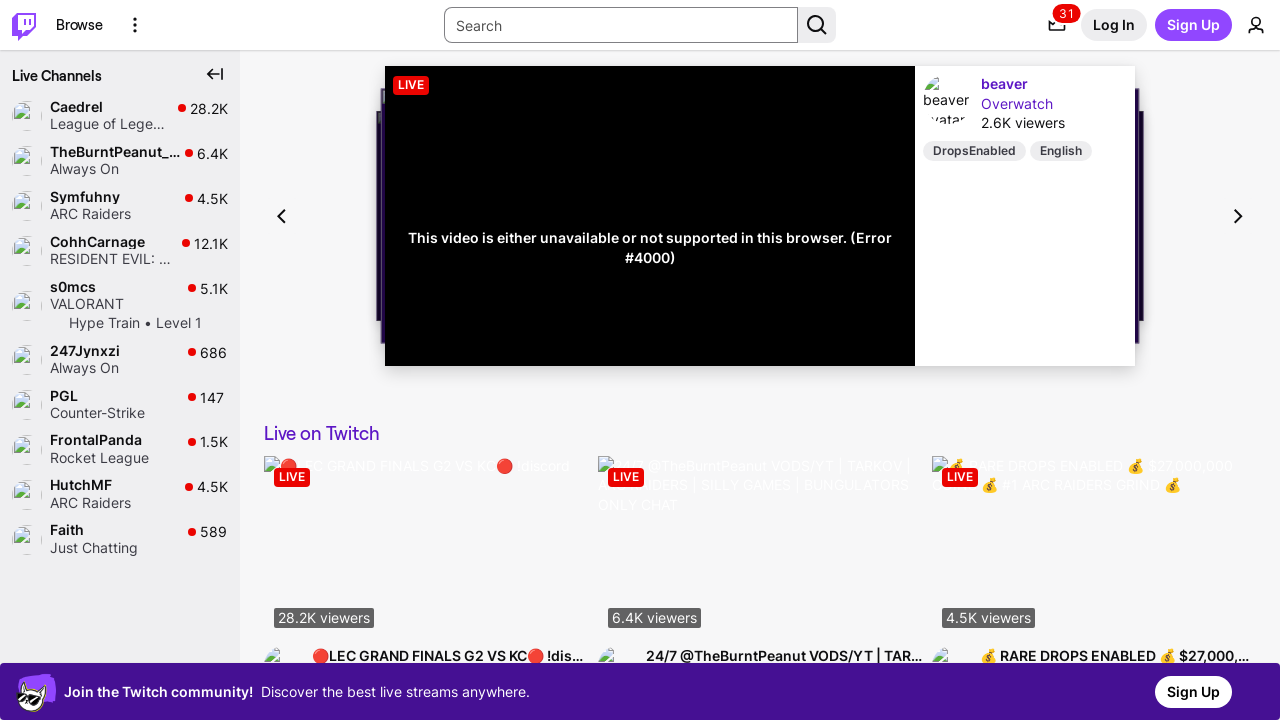

Filled search field with 'Minecraft' query on input[type='search'], input[placeholder*='Search'], .tw-input--large
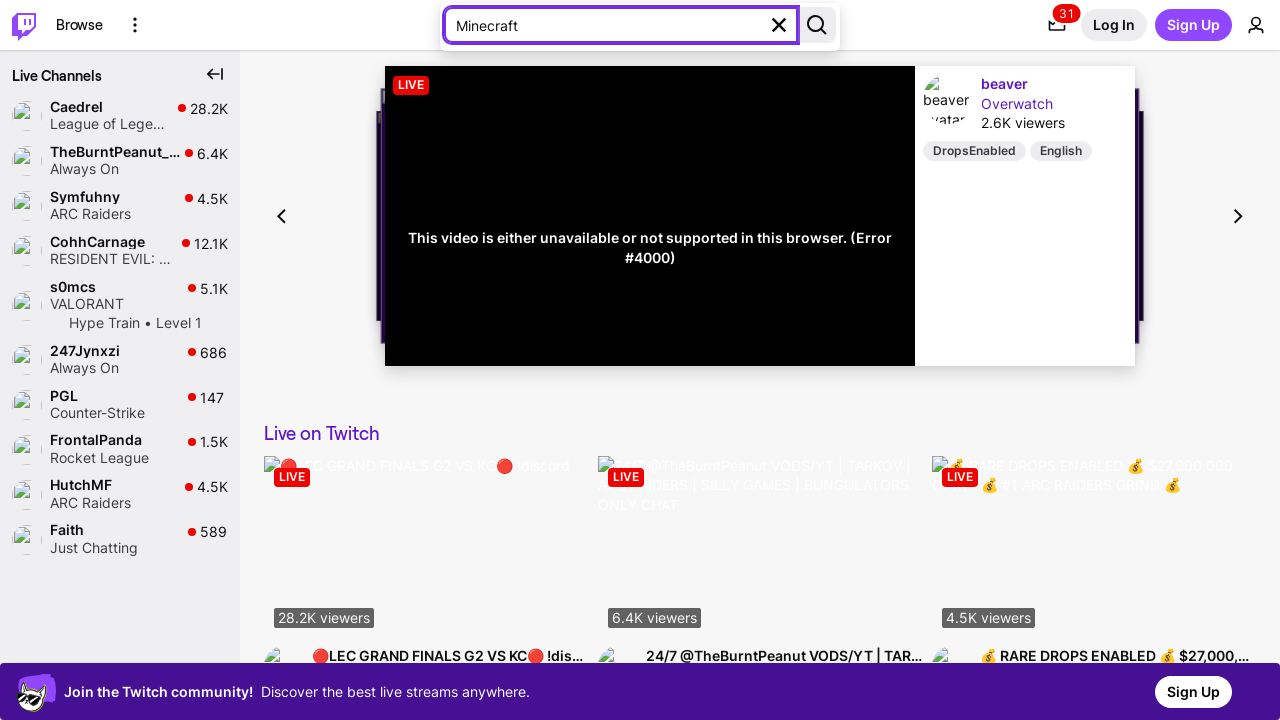

Clicked search button at (817, 25) on button[aria-label*='Search'], nav button[type='button']
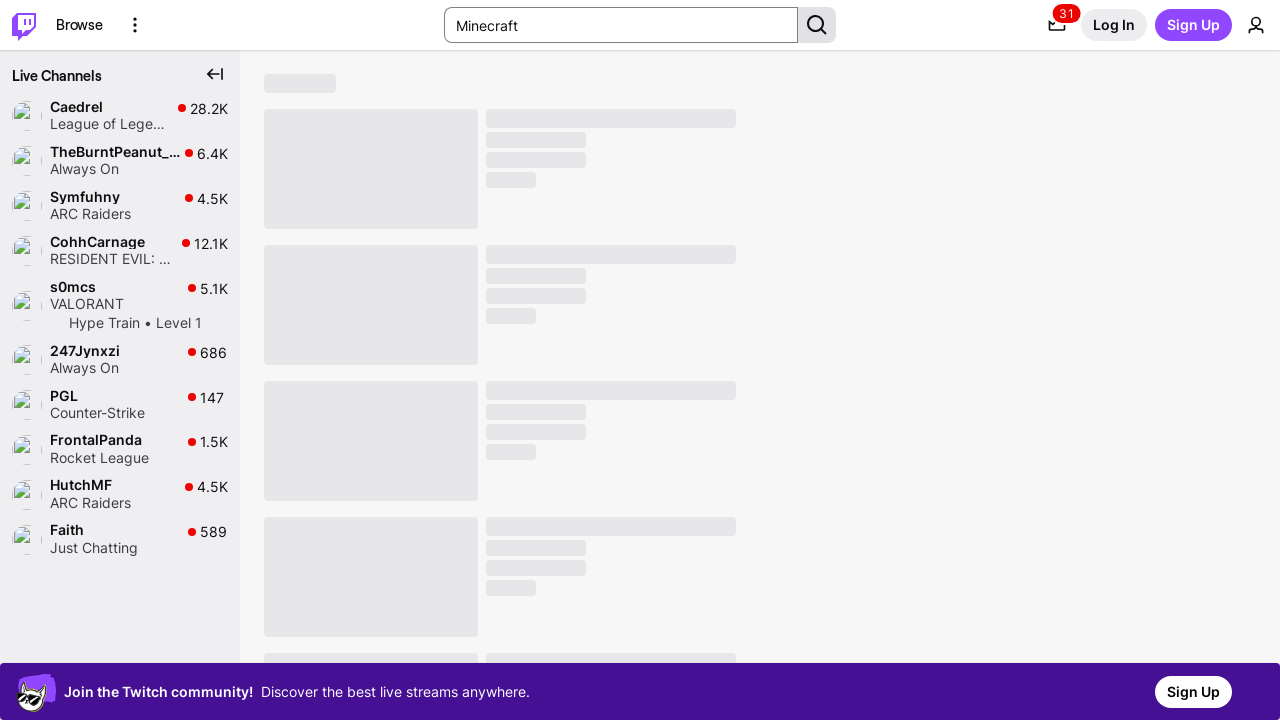

Waited for search results to load (networkidle)
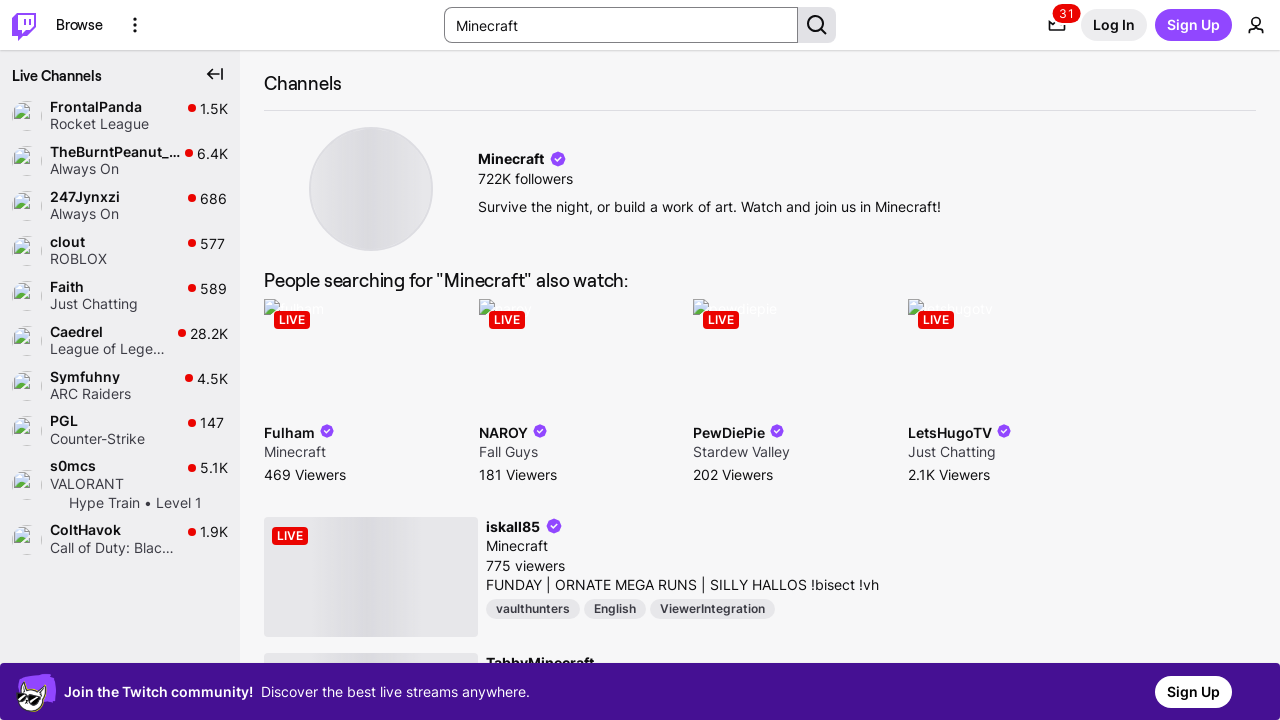

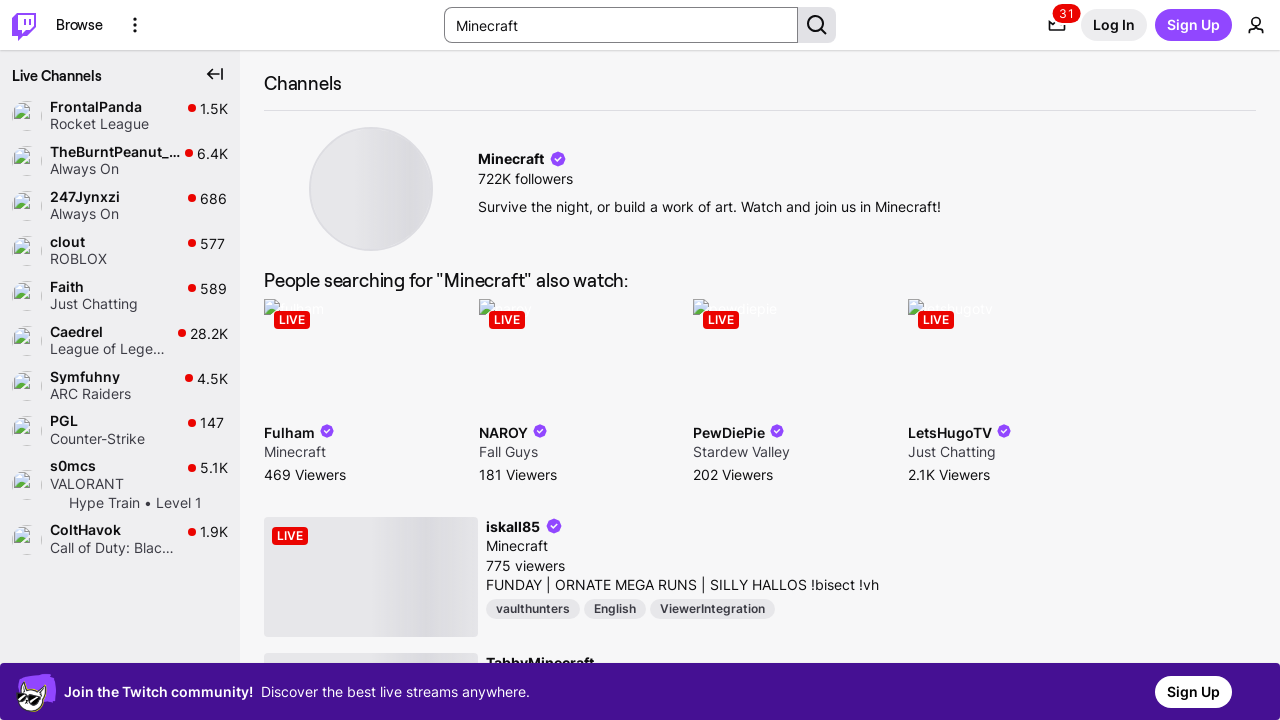